Tests implicit wait functionality by navigating to a dynamic loading example where an element is rendered after clicking a button

Starting URL: https://the-internet.herokuapp.com/dynamic_loading

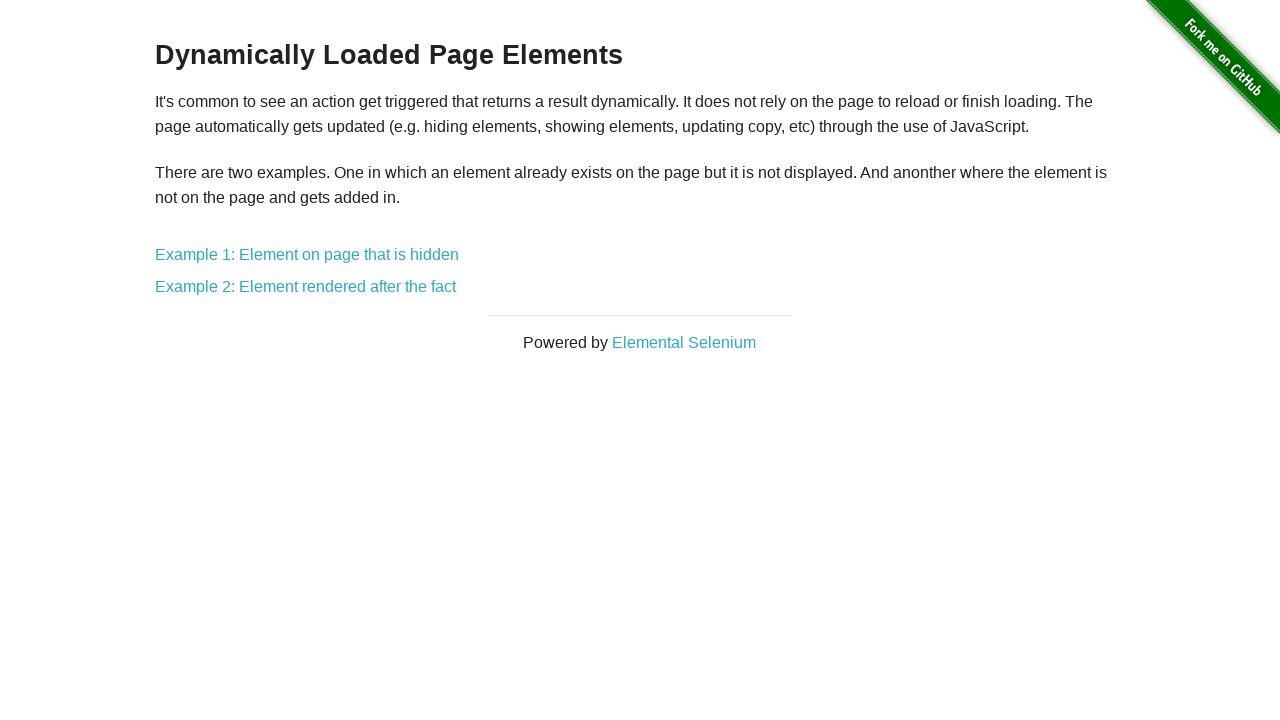

Navigated to dynamic loading example page
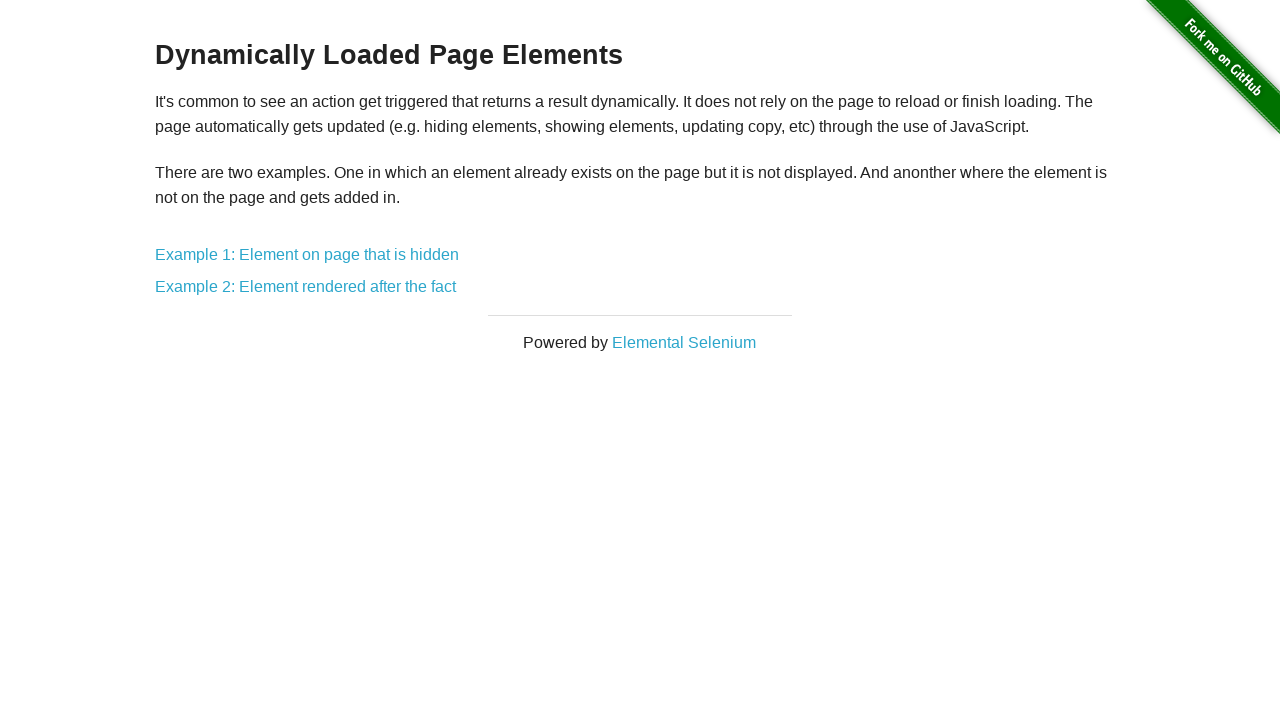

Clicked on Example 2 link for element rendered after the fact at (306, 287) on text='Example 2: Element rendered after the fact'
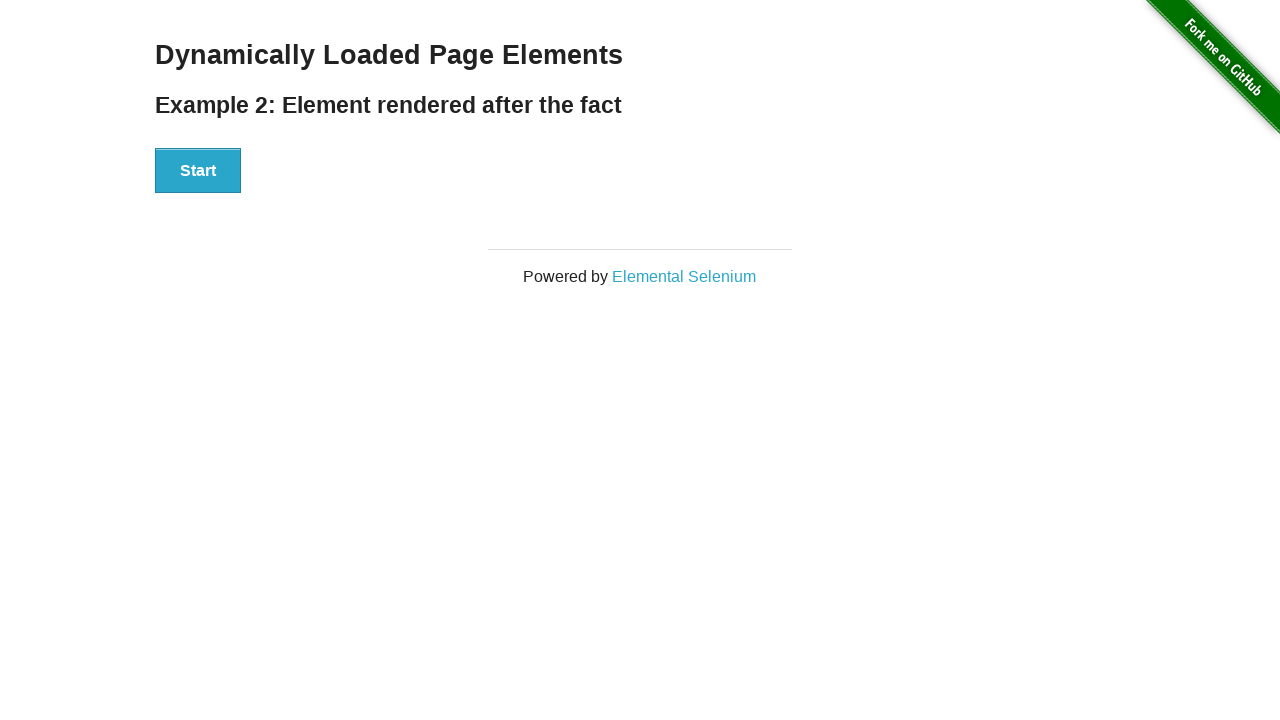

Clicked the Start button to trigger dynamic loading at (198, 171) on xpath=//button
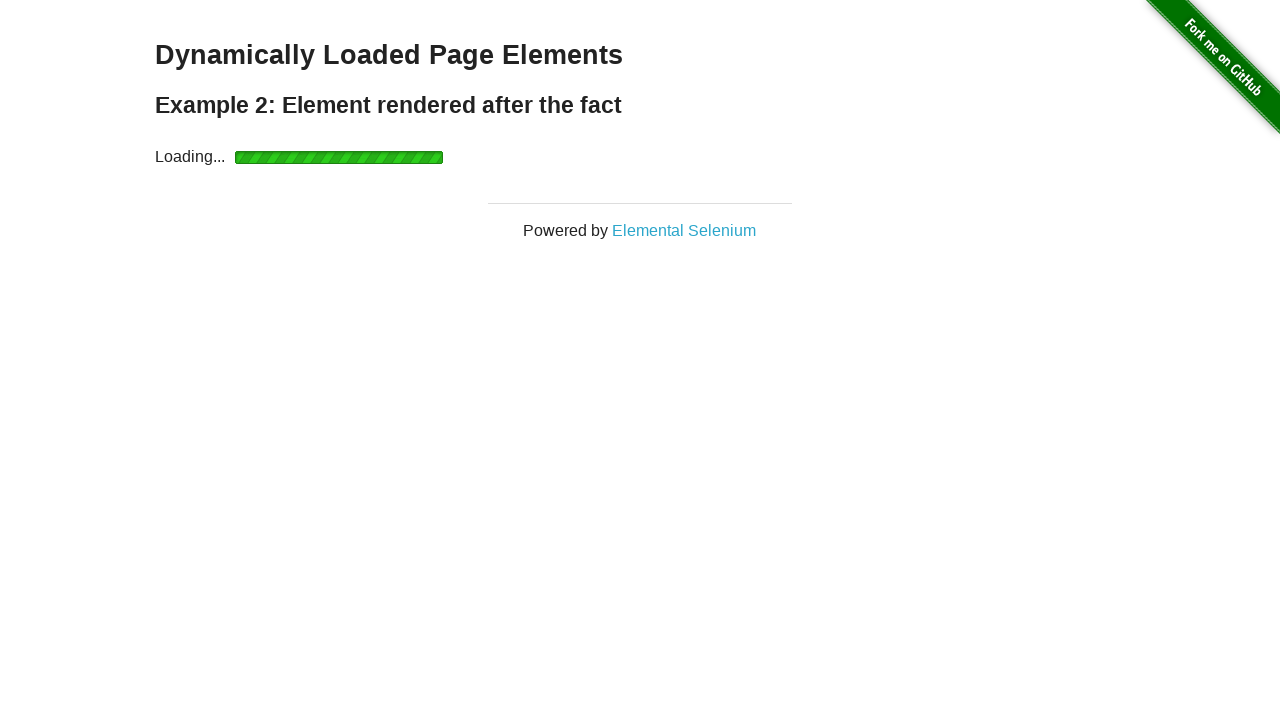

Implicit wait completed - Hello World element appeared
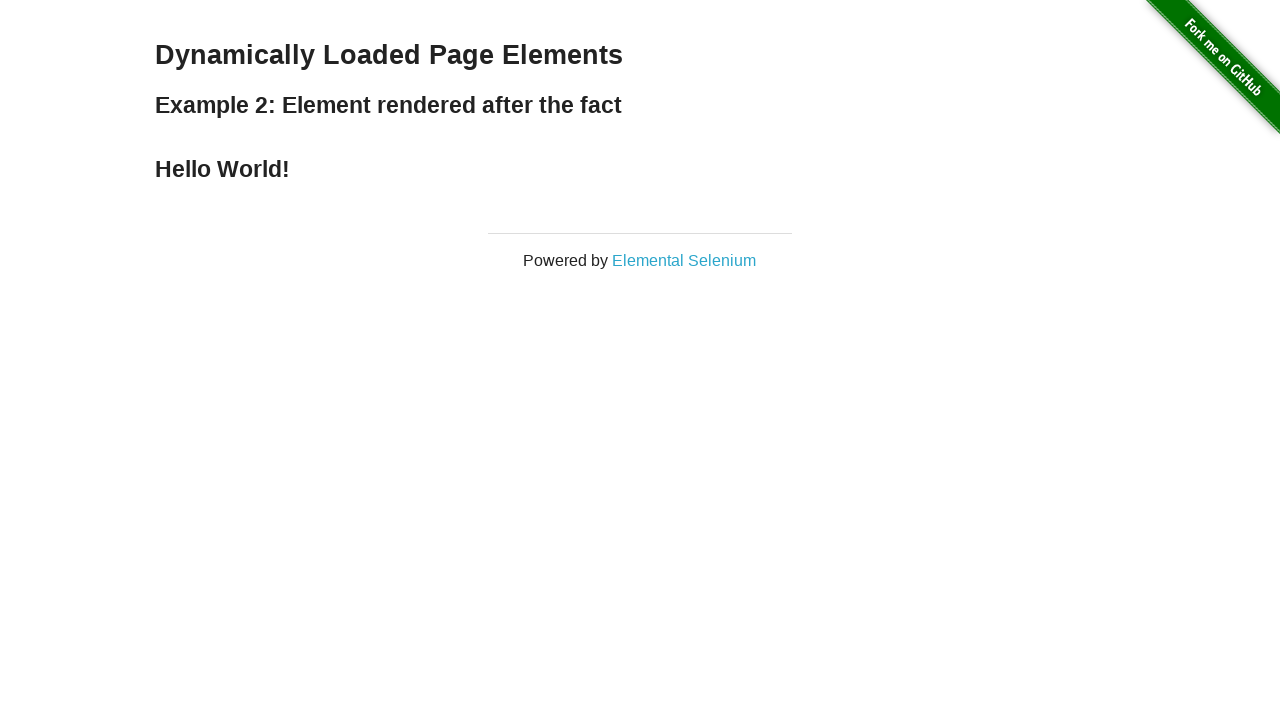

Retrieved text content: Hello World!
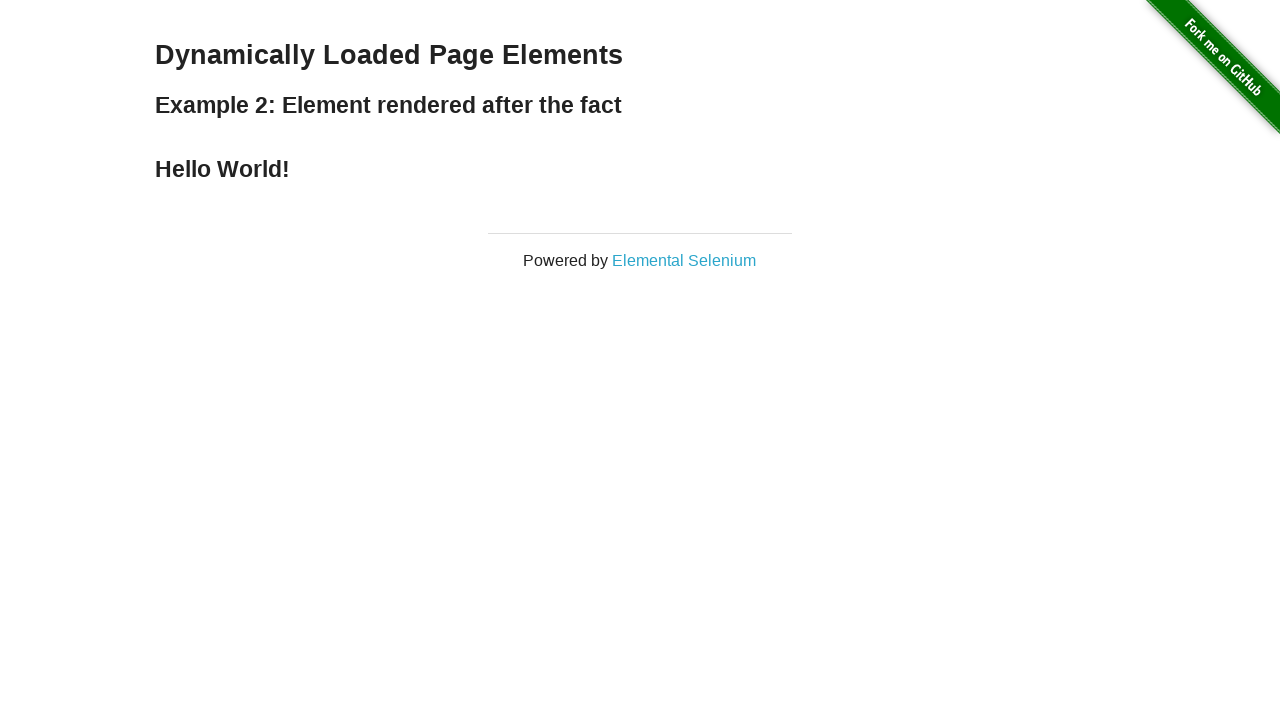

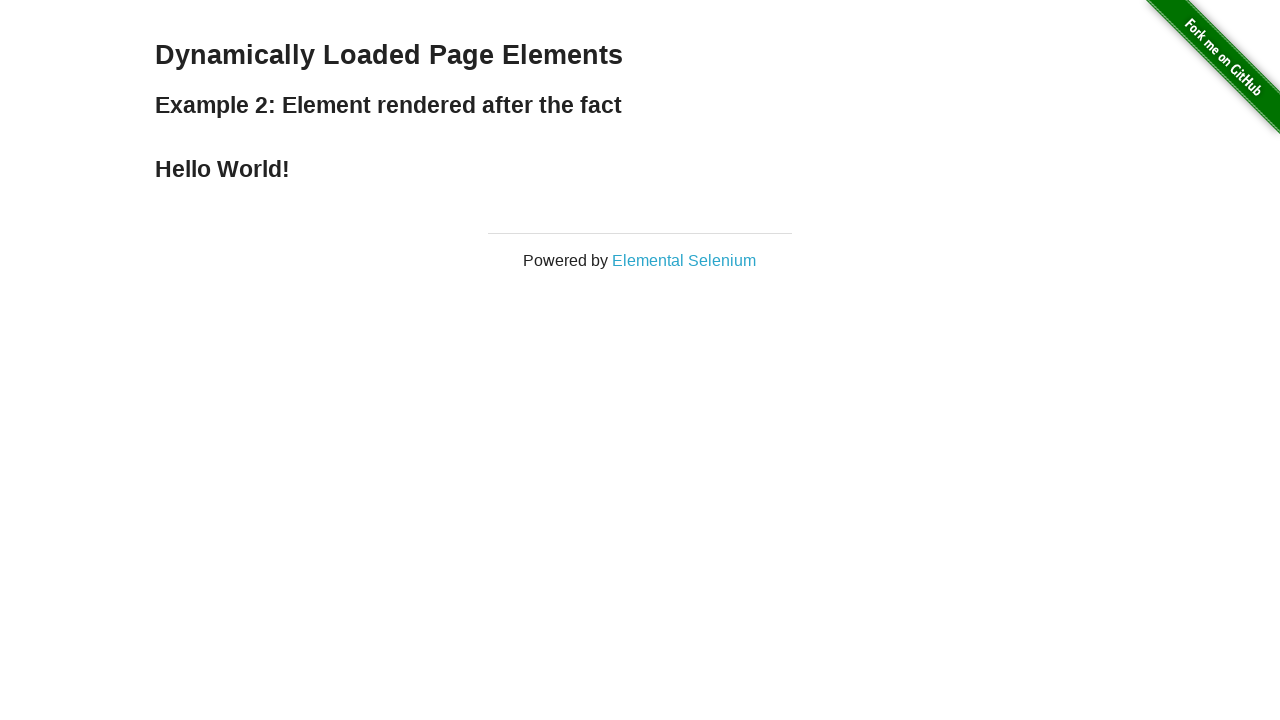